Automates filling out a multi-page Google Form by randomly selecting options for dropdowns, checkboxes, radio buttons, and filling text fields, then navigating through form pages.

Starting URL: https://forms.gle/3r2Lxe6vTqKLdQfJ6

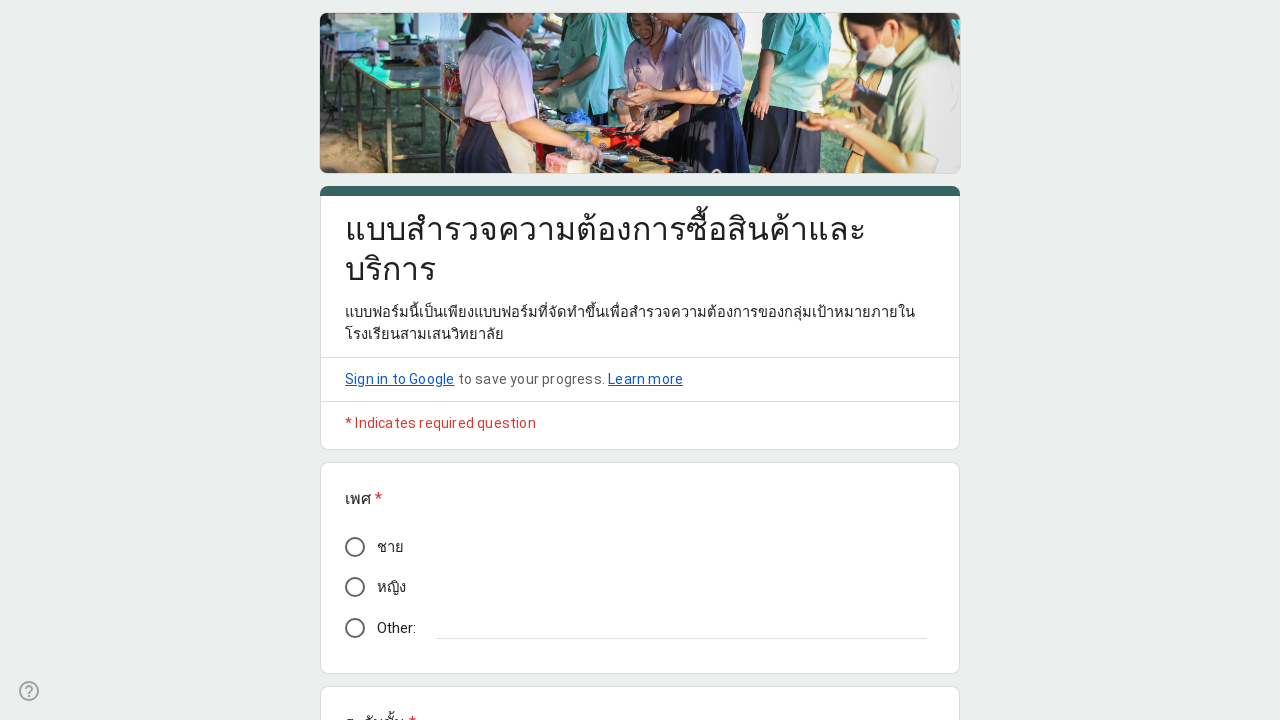

Navigated to Google Form URL
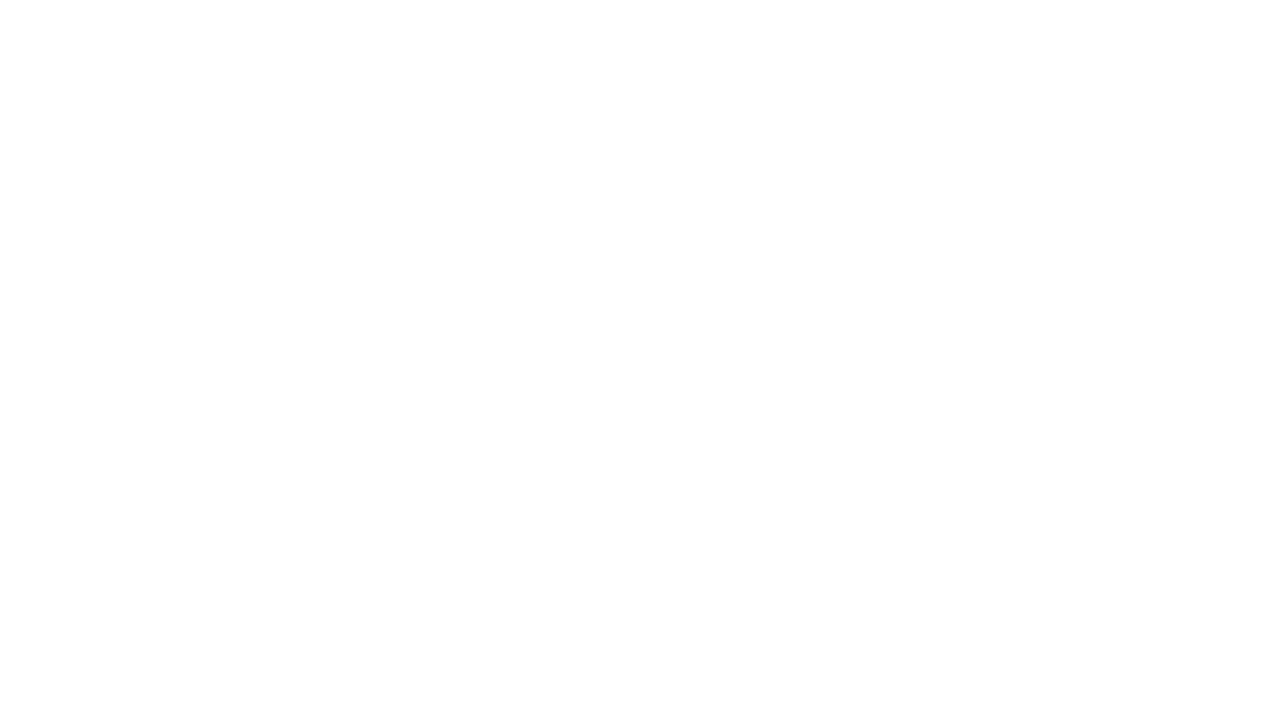

Page 1: Questions loaded and visible
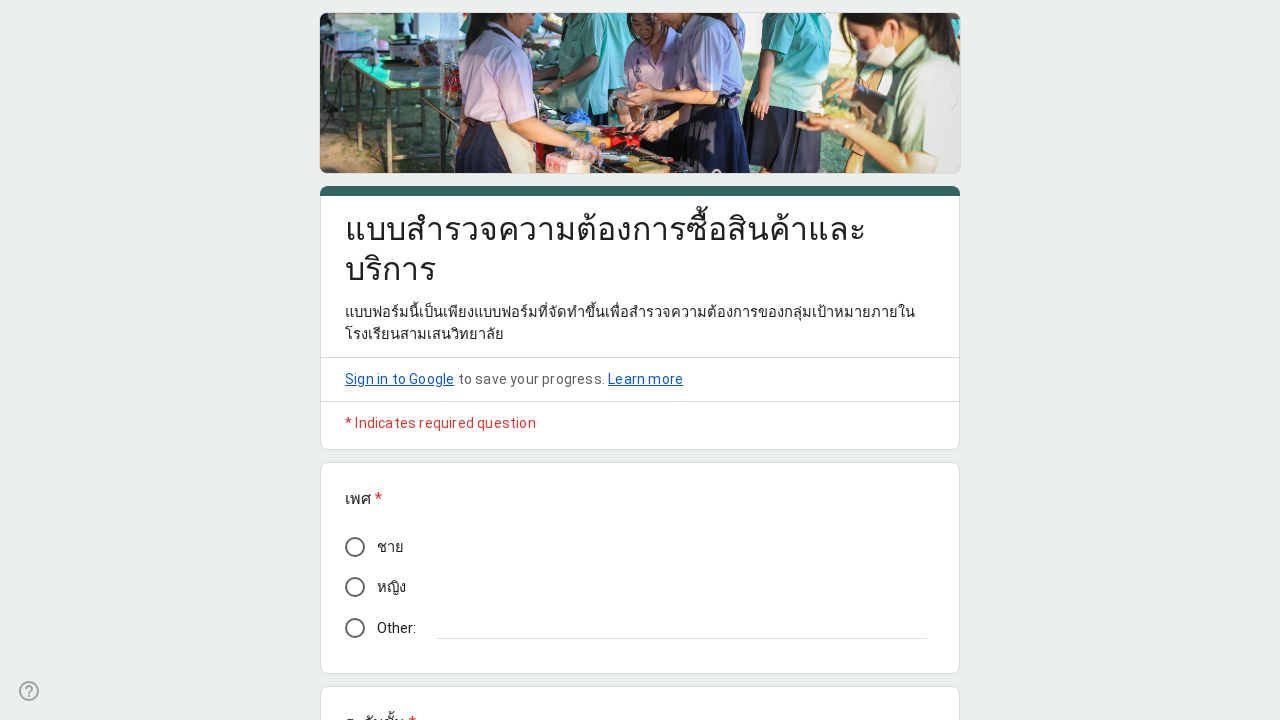

Page 1: Found 3 questions
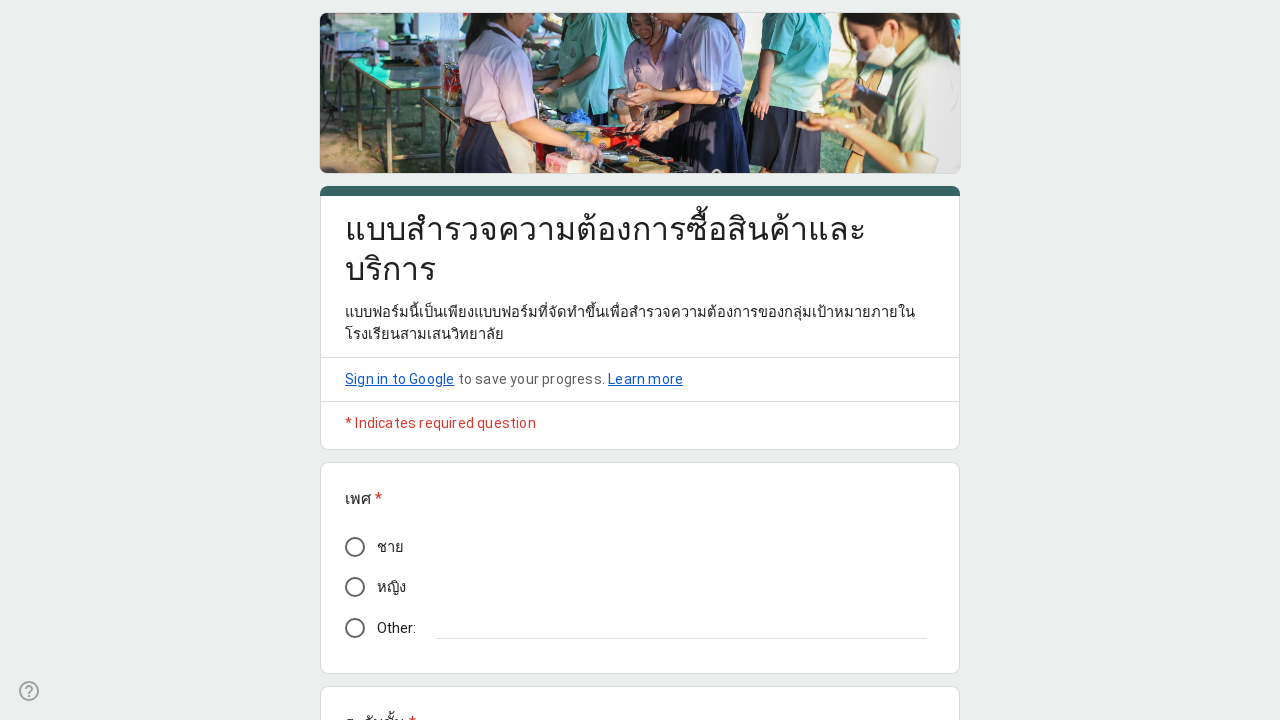

Page 1, Question 1: Selected random radio button option at (355, 547) on [role="listitem"] >> nth=0 >> [role="radio"] >> nth=0
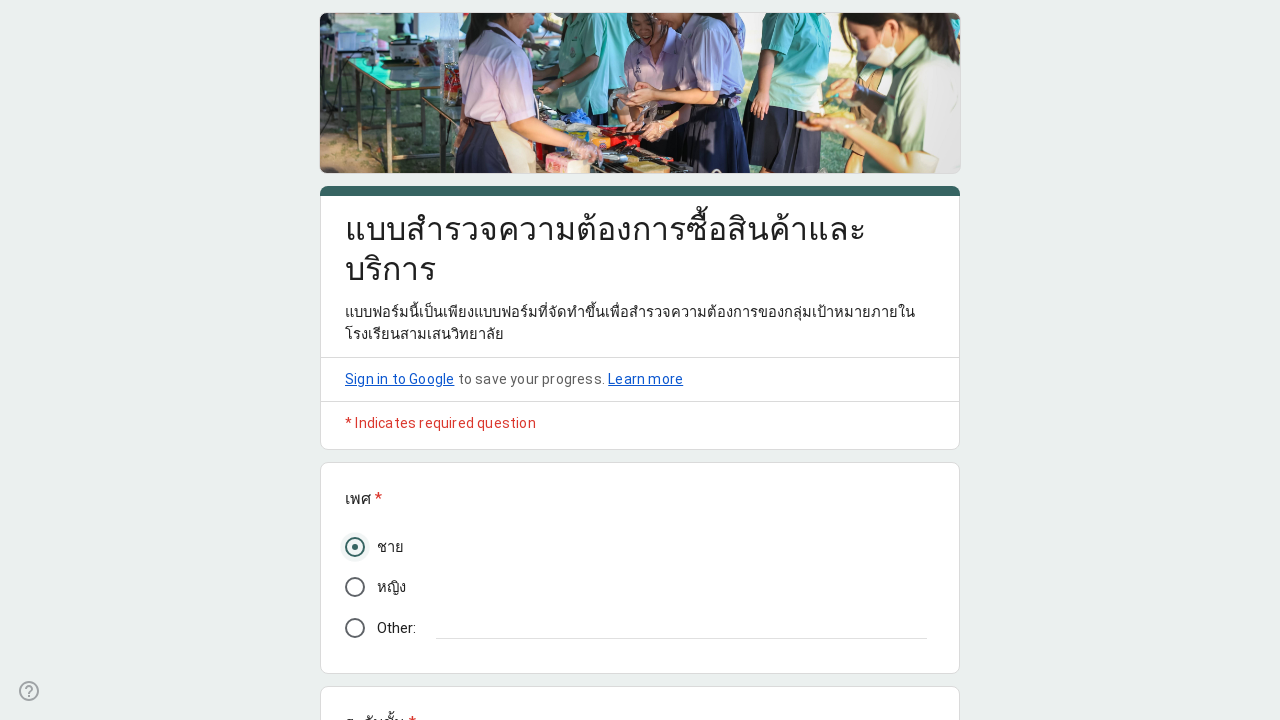

Page 1, Question 2: Clicked dropdown to open options at (434, 360) on [role="listitem"] >> nth=1 >> [role="listbox"]
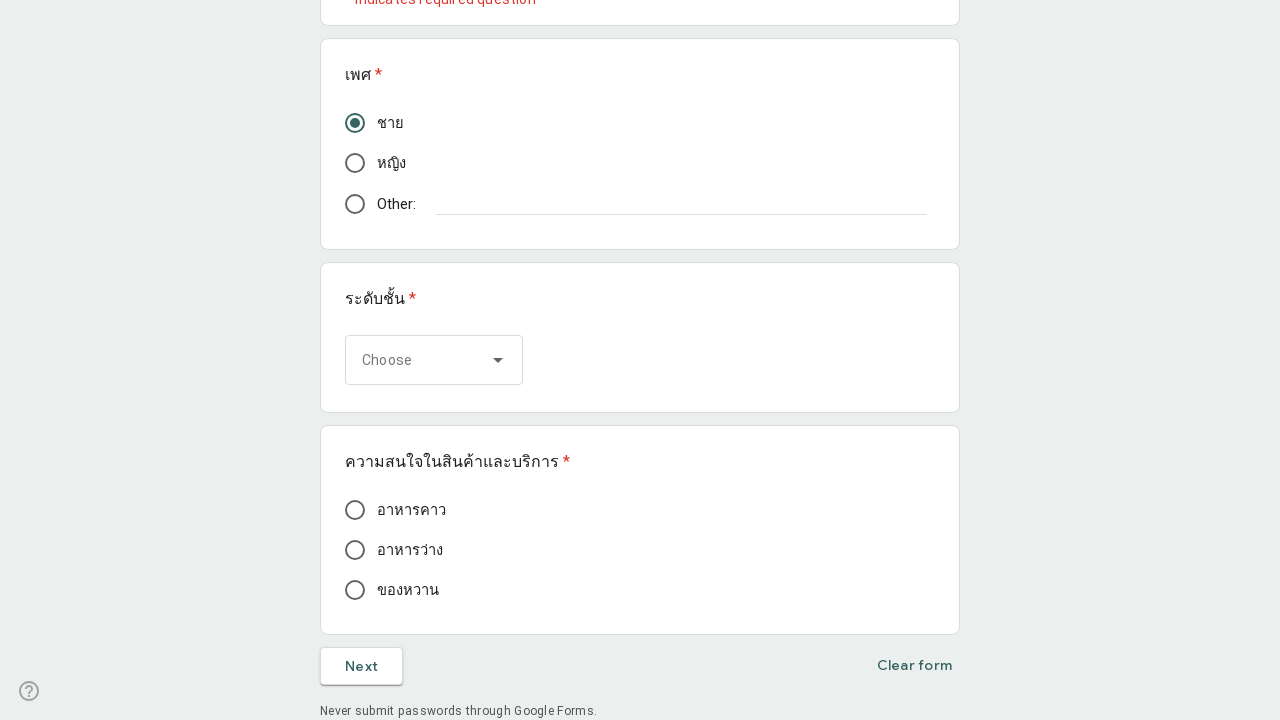

Page 1, Question 2: Dropdown options loaded
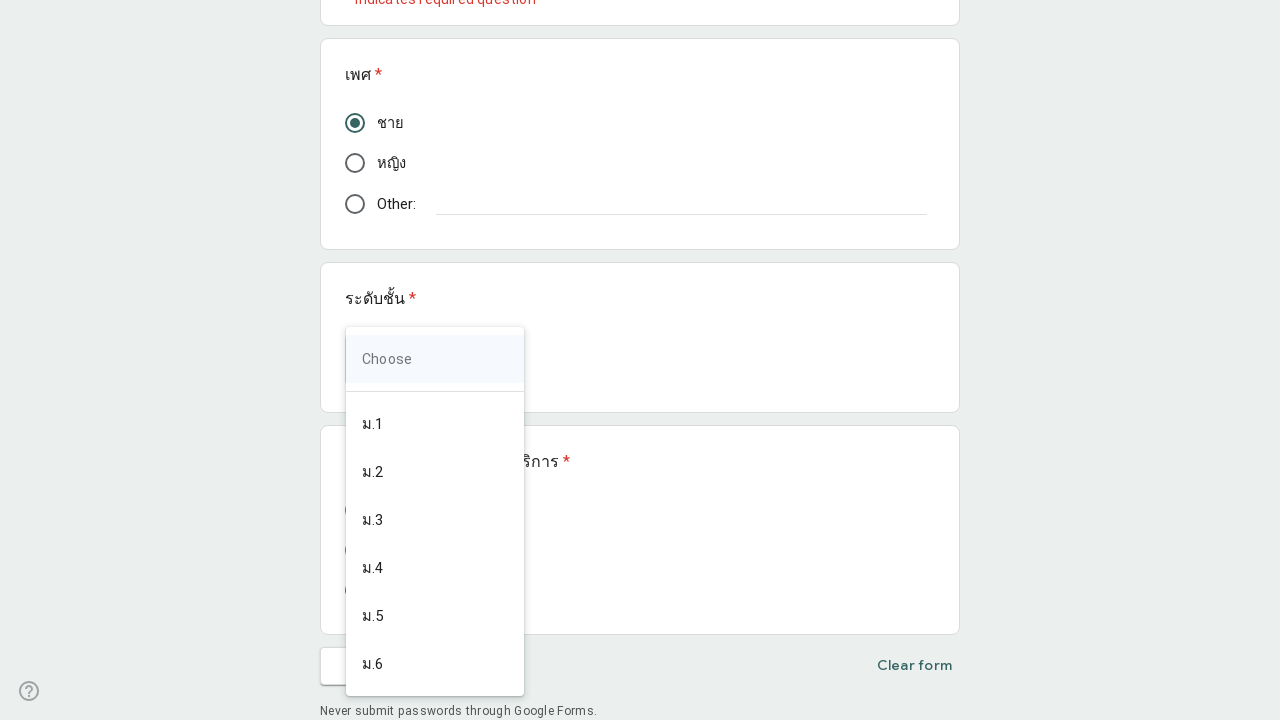

Page 1, Question 2: Selected random dropdown option (option 6 of 7) at (435, 616) on [role="listitem"] >> nth=1 >> [role="option"] >> nth=5
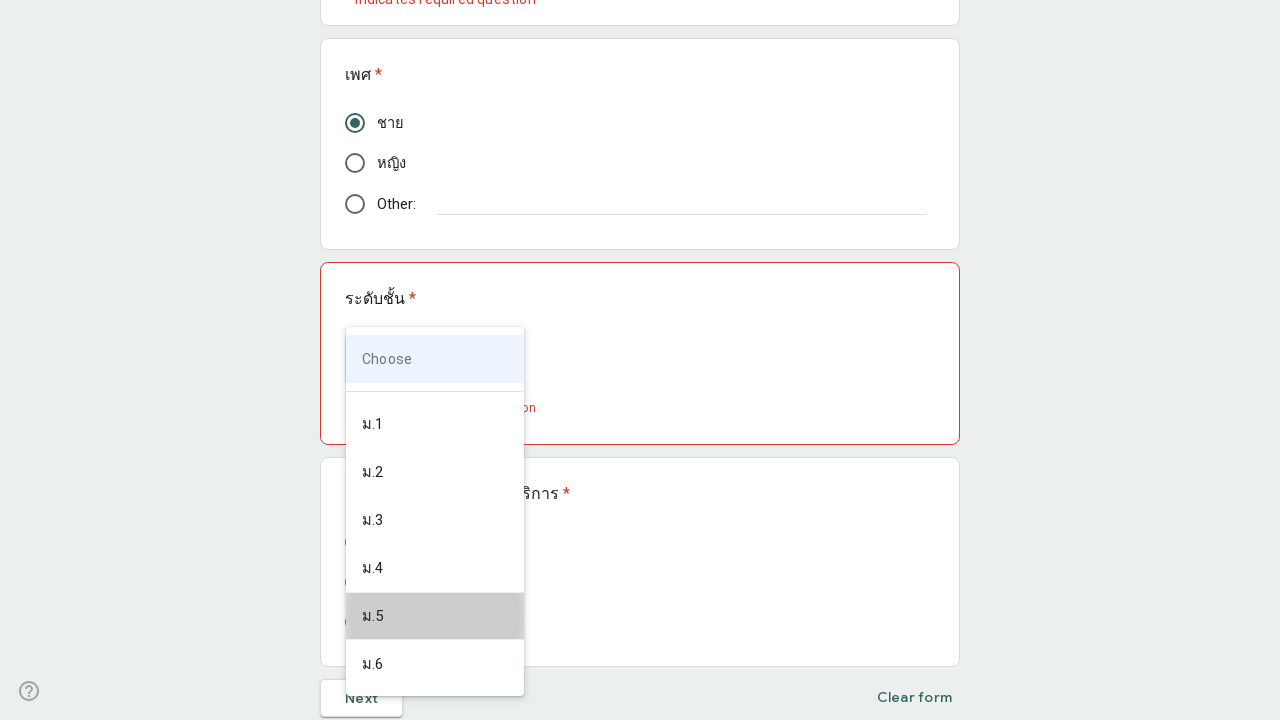

Page 1, Question 2: Waited for dropdown animation
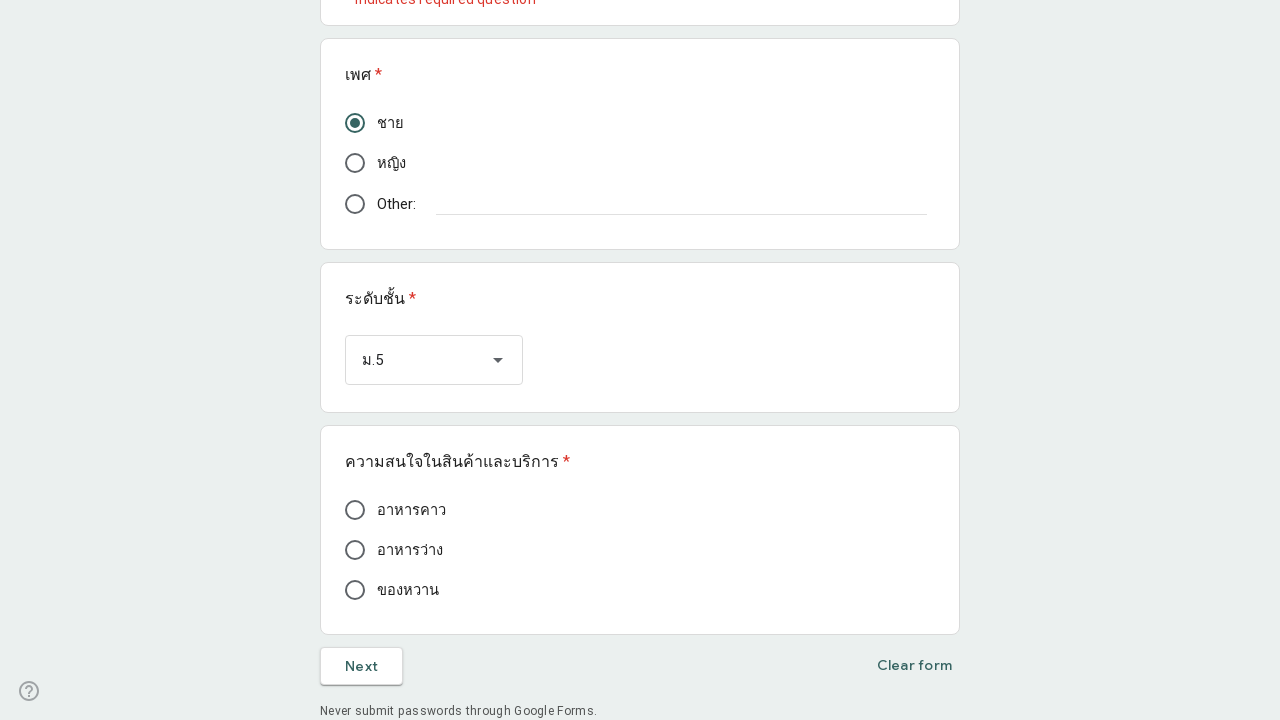

Page 1, Question 3: Selected random radio button option at (355, 510) on [role="listitem"] >> nth=2 >> [role="radio"] >> nth=0
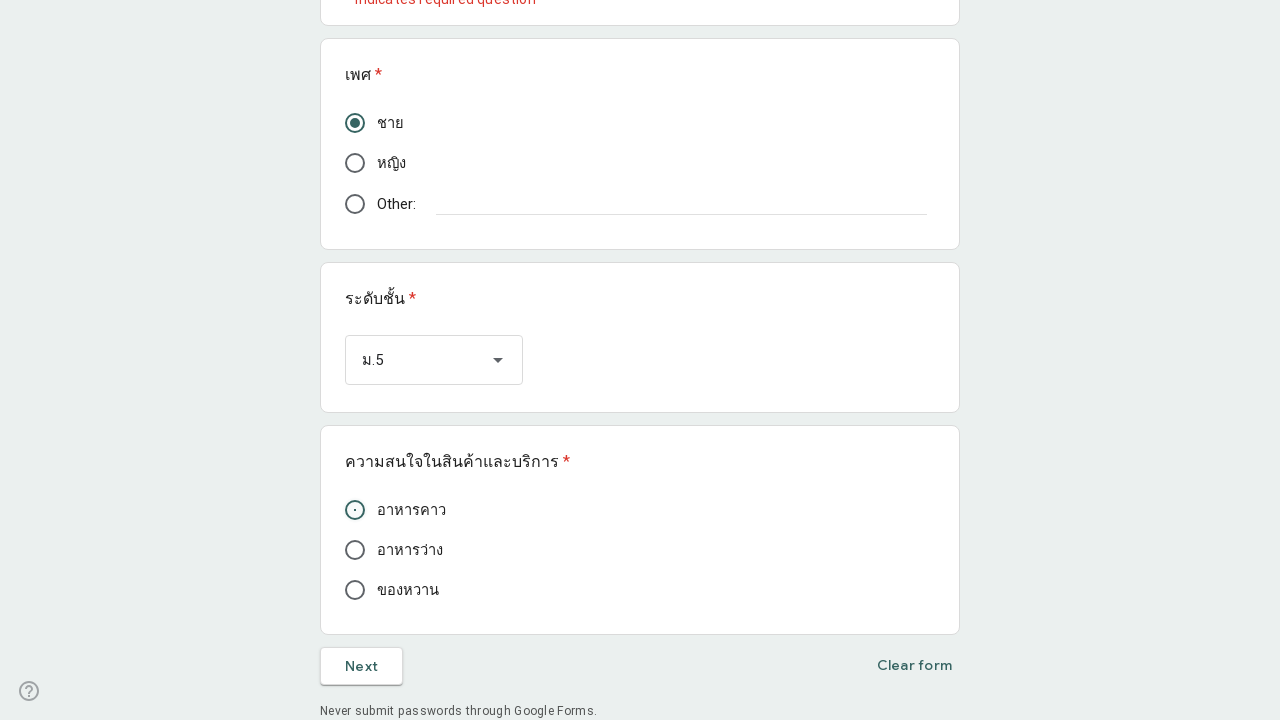

Page 1: Clicked Next button to proceed to page 2 at (362, 666) on [jsname="OCpkoe"]
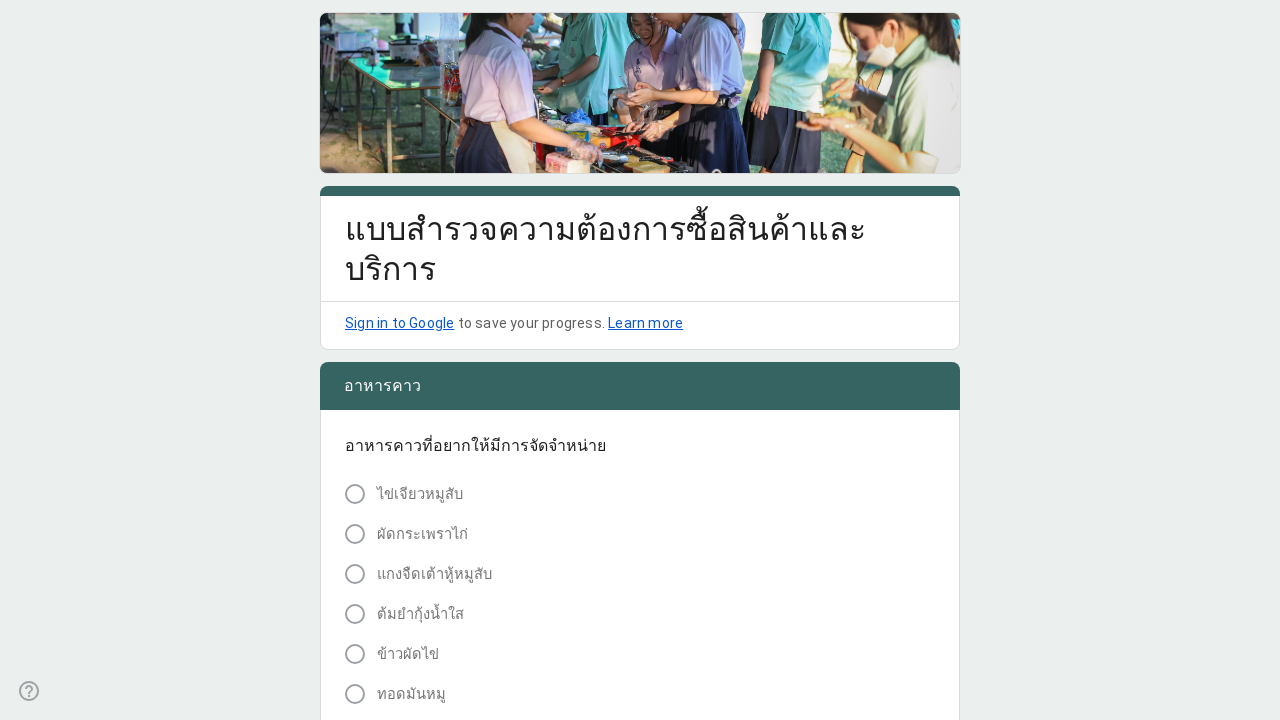

Waited for page transition animation
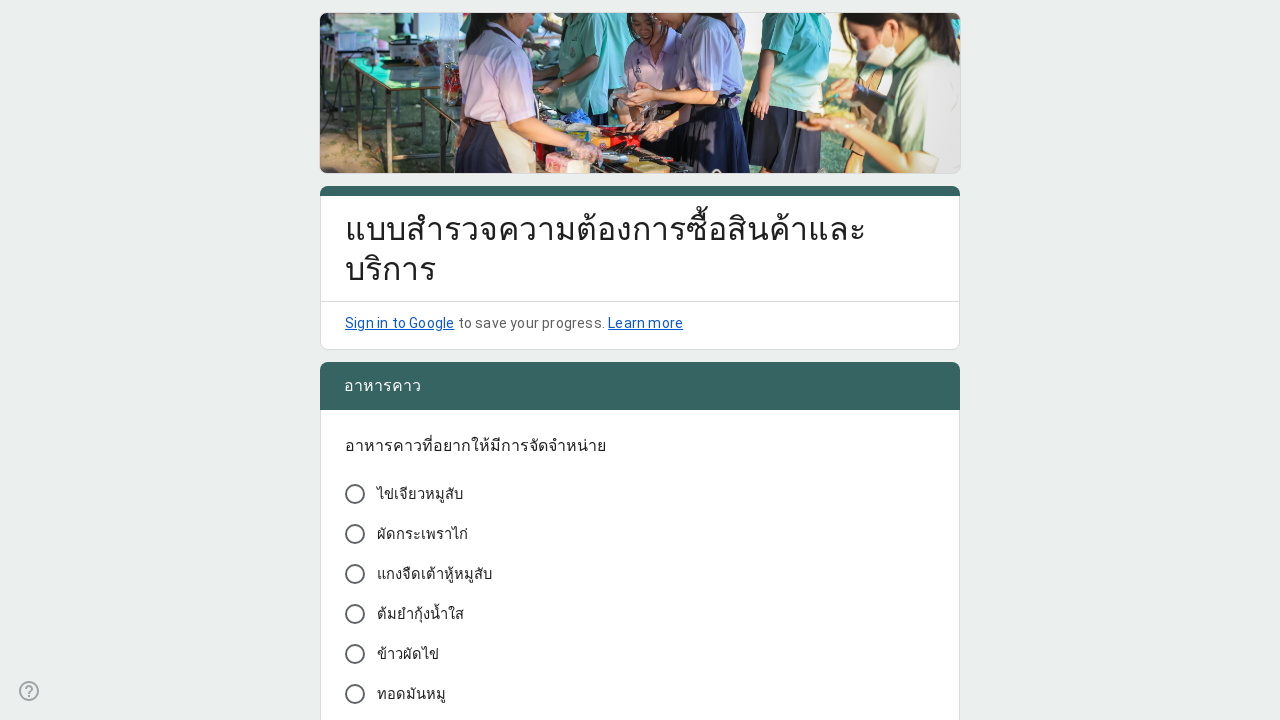

Page 2: Questions loaded and visible
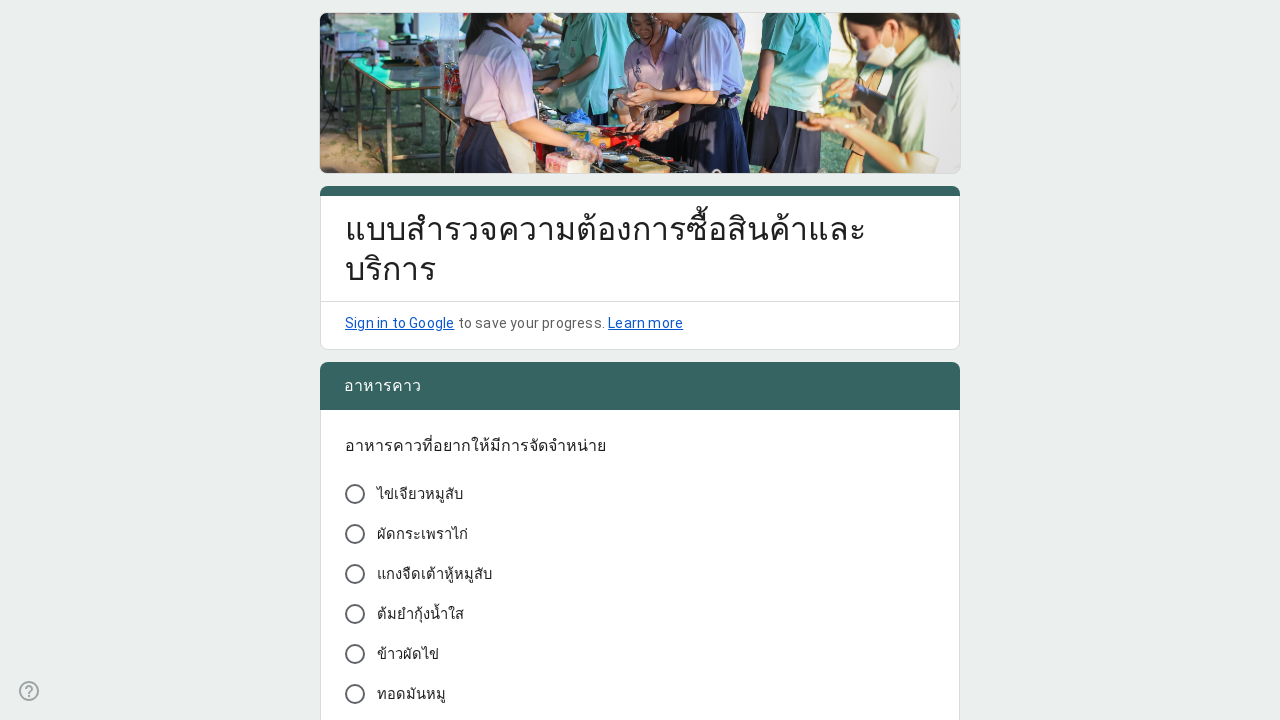

Page 2: Found 10 questions
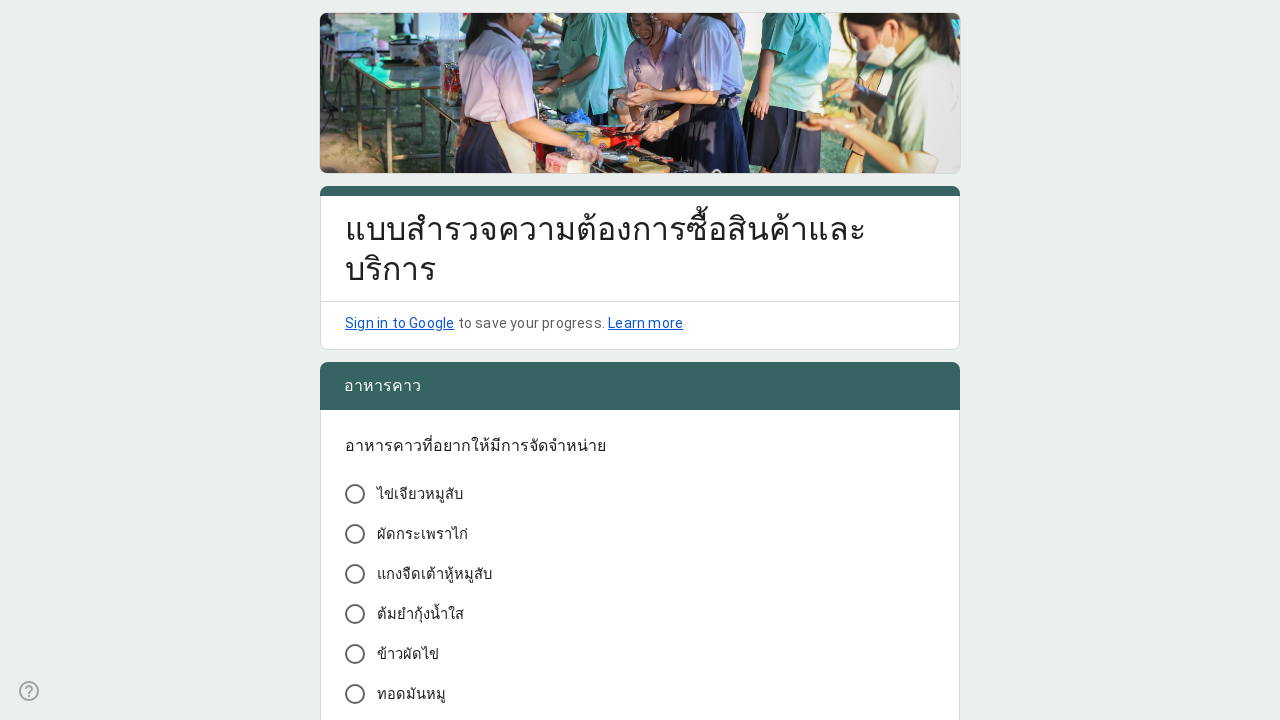

Page 2, Question 2: Selected random radio button option at (355, 694) on [role="listitem"] >> nth=1 >> [role="radio"] >> nth=5
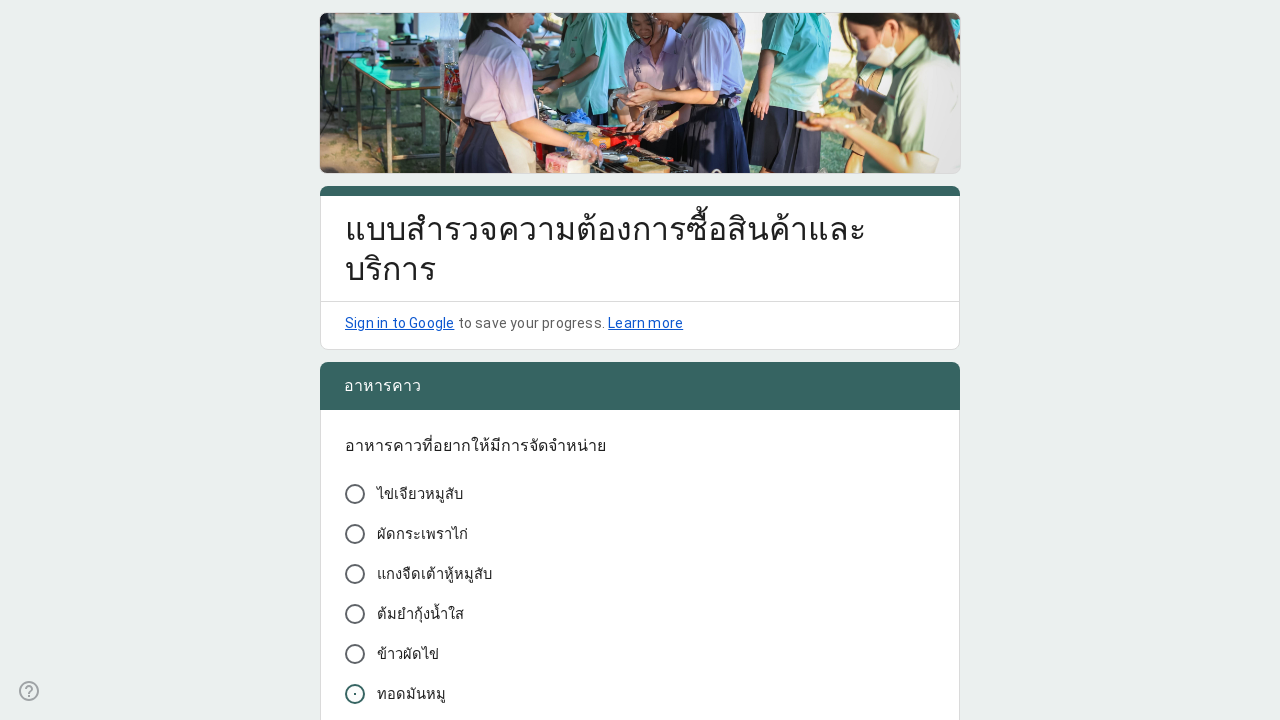

Page 2, Question 3: Selected random radio button option at (355, 360) on [role="listitem"] >> nth=2 >> [role="radio"] >> nth=0
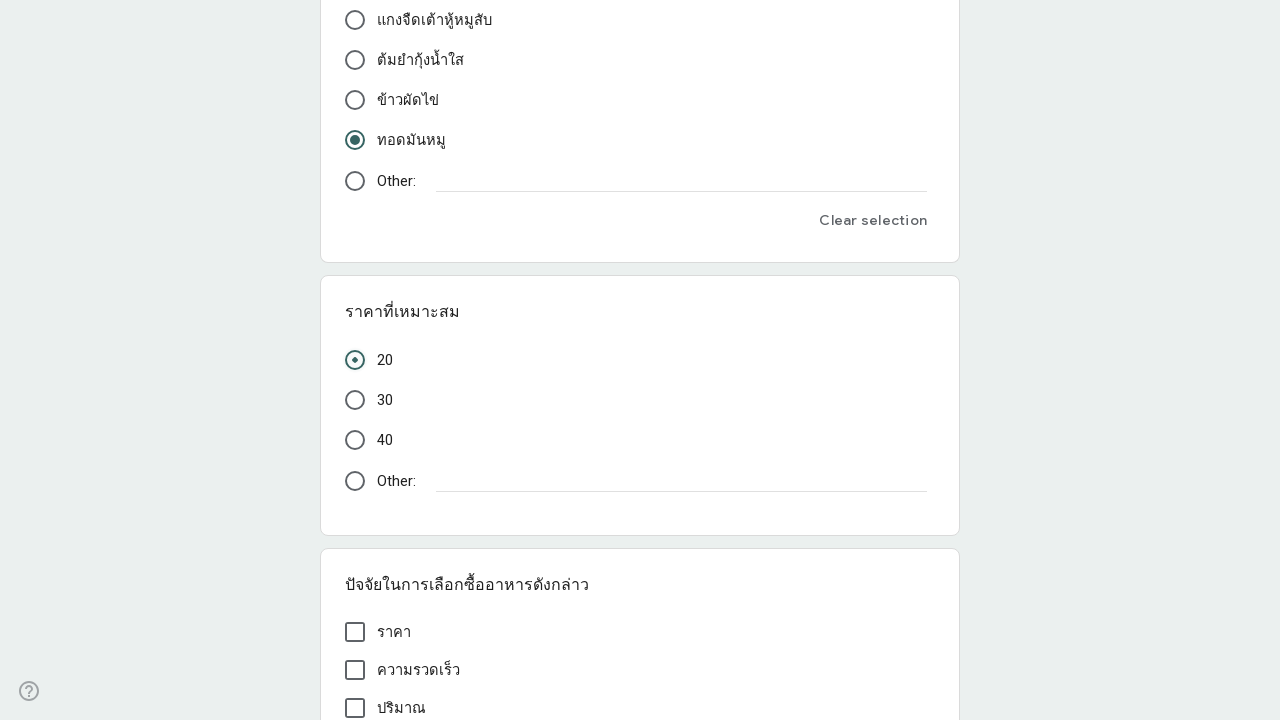

Page 2, Question 4: Checked checkbox 1 of 2 at (355, 659) on [role="listitem"] >> nth=3 >> [role="checkbox"] >> nth=0
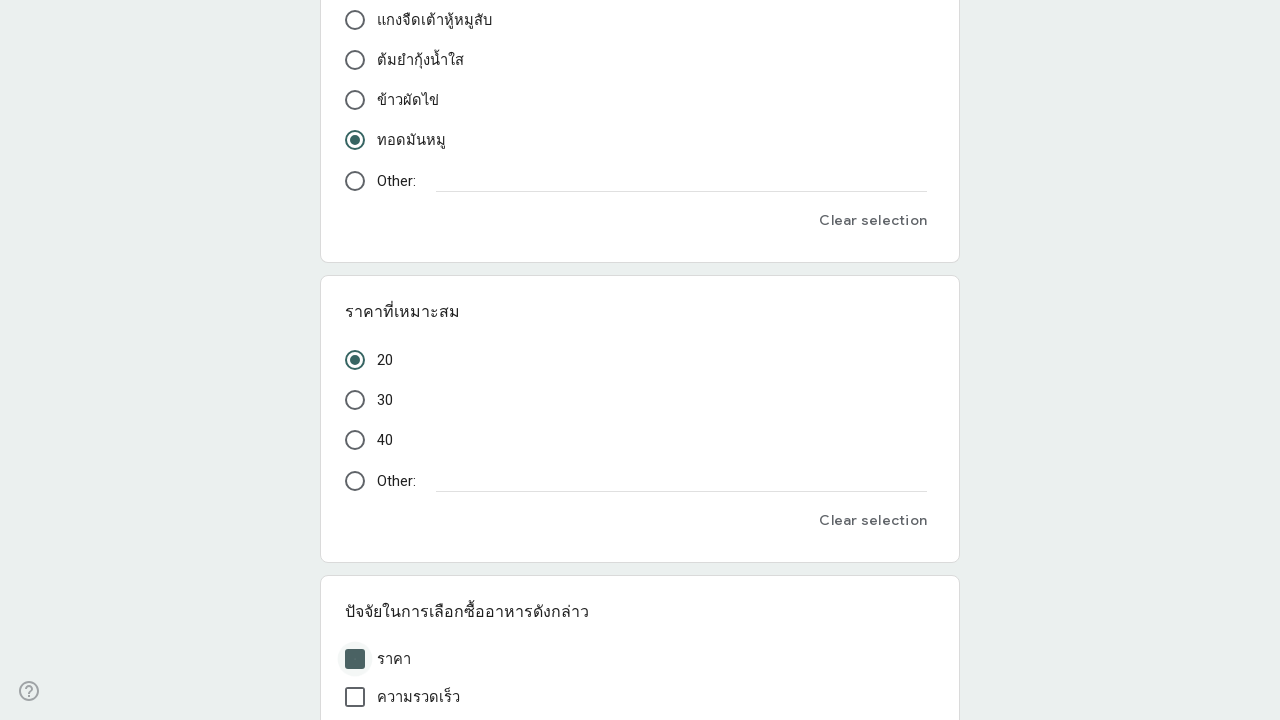

Page 2, Question 4: Checked checkbox 2 of 2 at (355, 427) on [role="listitem"] >> nth=3 >> [role="checkbox"] >> nth=4
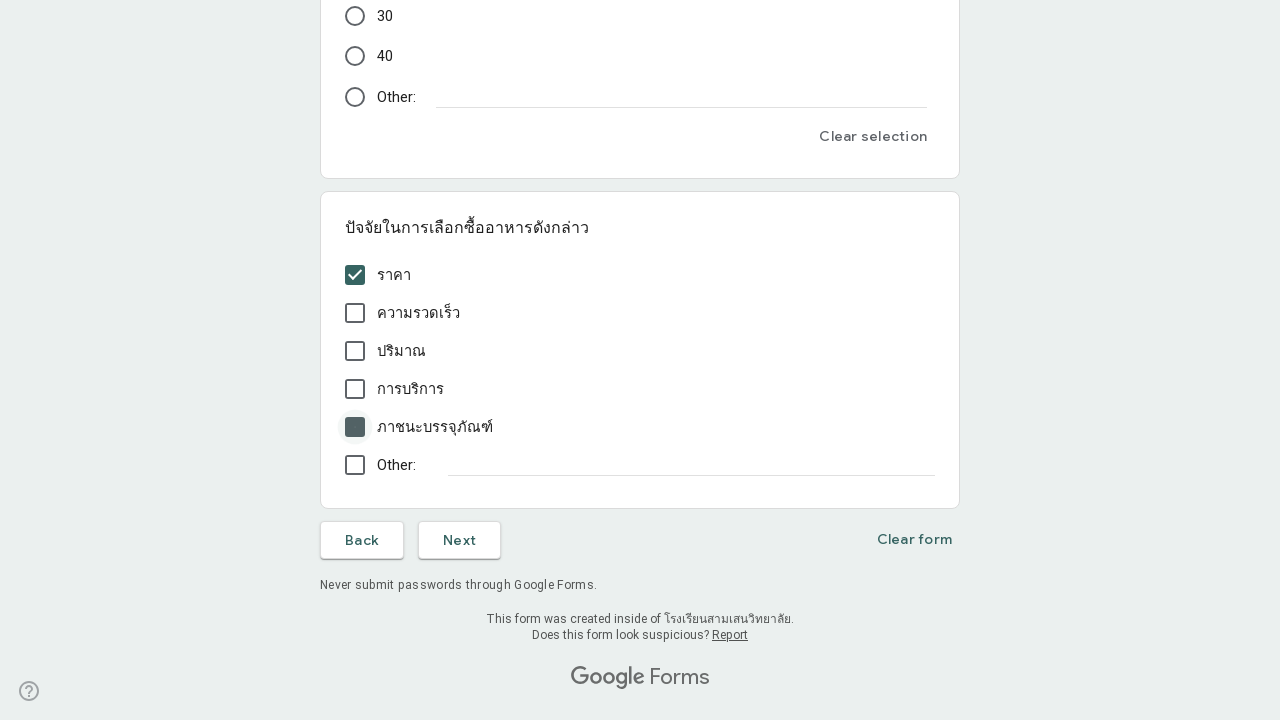

Page 2, Question 5: Checked checkbox 1 of 1 at (355, 275) on [role="listitem"] >> nth=4 >> [role="checkbox"] >> nth=0
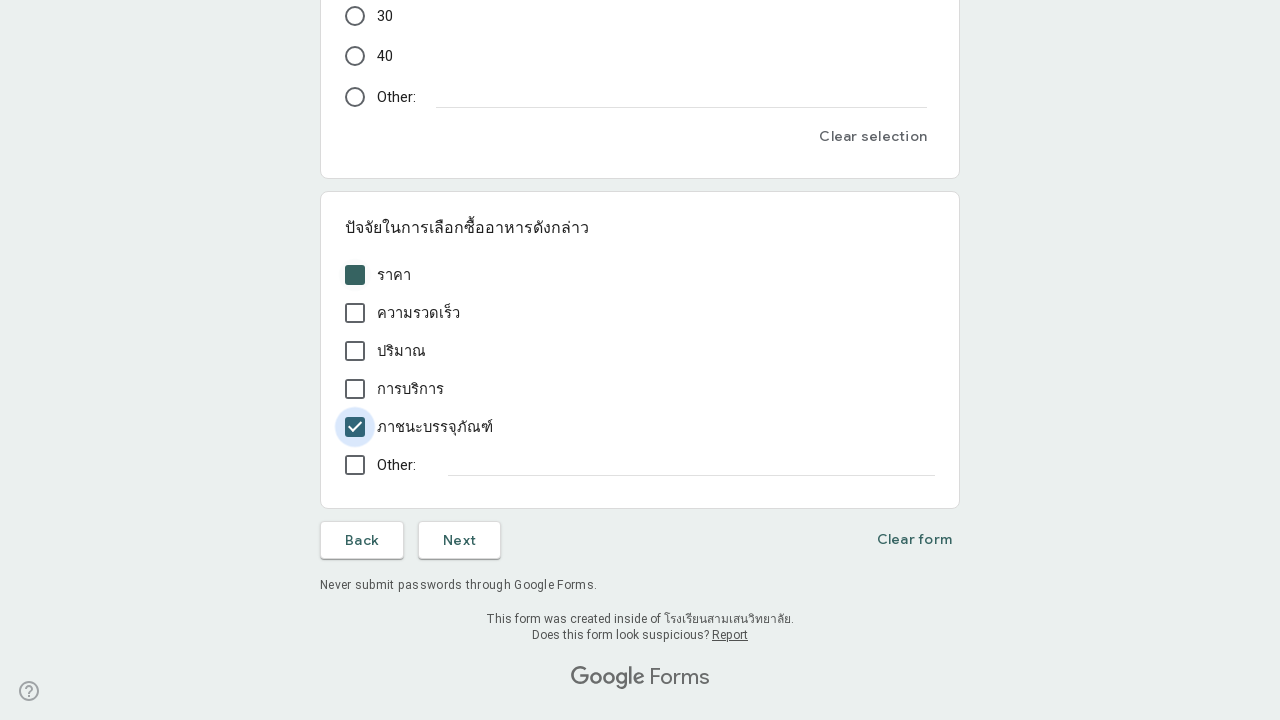

Page 2, Question 6: Checked checkbox 1 of 1 at (355, 313) on [role="listitem"] >> nth=5 >> [role="checkbox"] >> nth=0
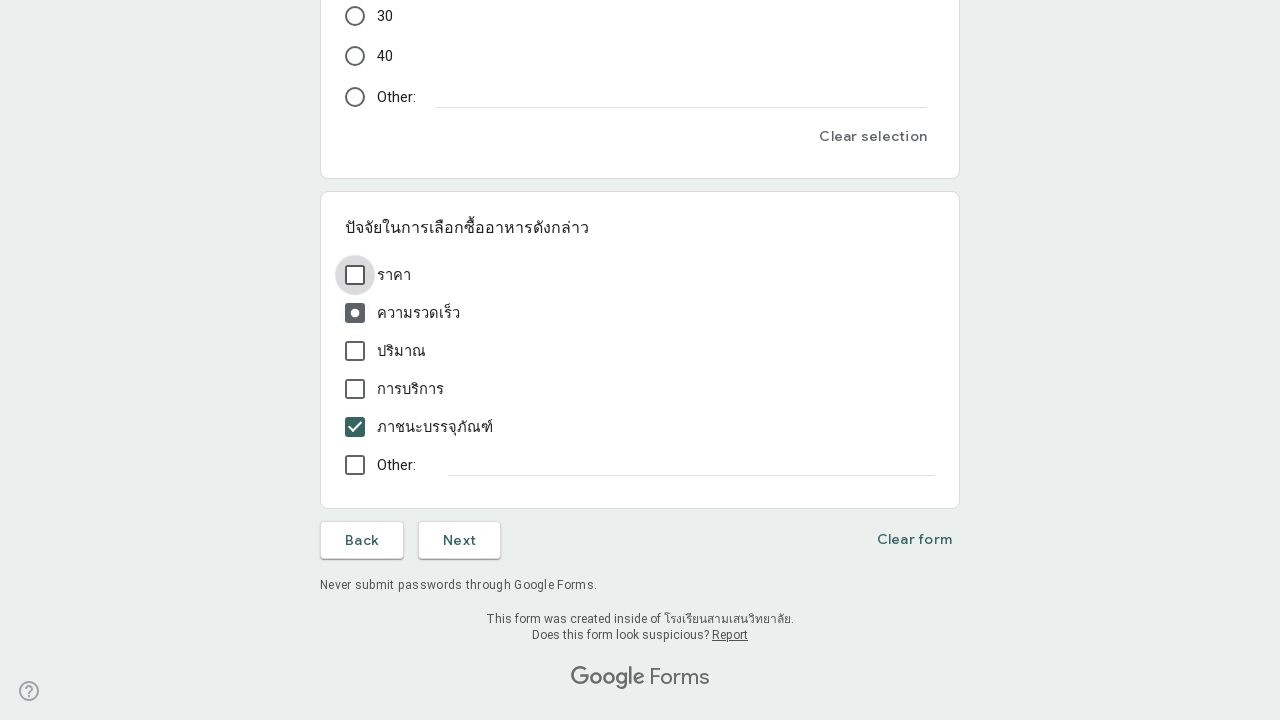

Page 2, Question 7: Checked checkbox 1 of 1 at (355, 351) on [role="listitem"] >> nth=6 >> [role="checkbox"] >> nth=0
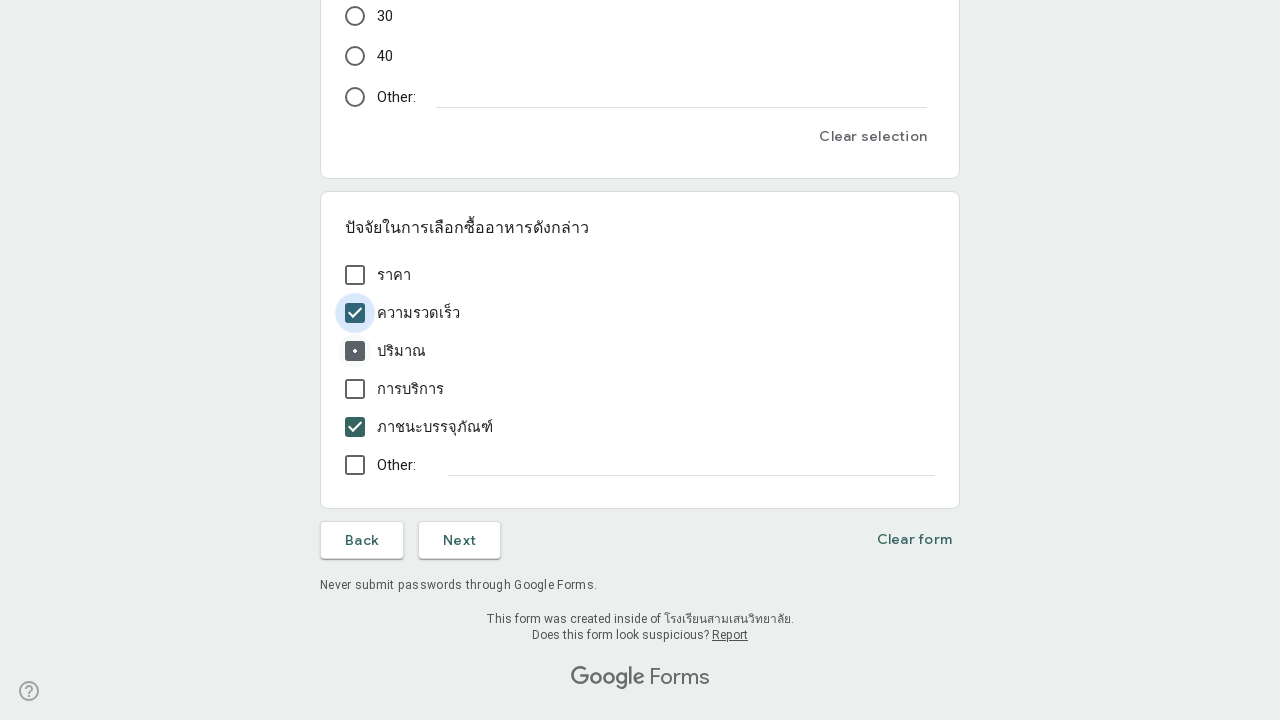

Page 2, Question 8: Checked checkbox 1 of 1 at (355, 389) on [role="listitem"] >> nth=7 >> [role="checkbox"] >> nth=0
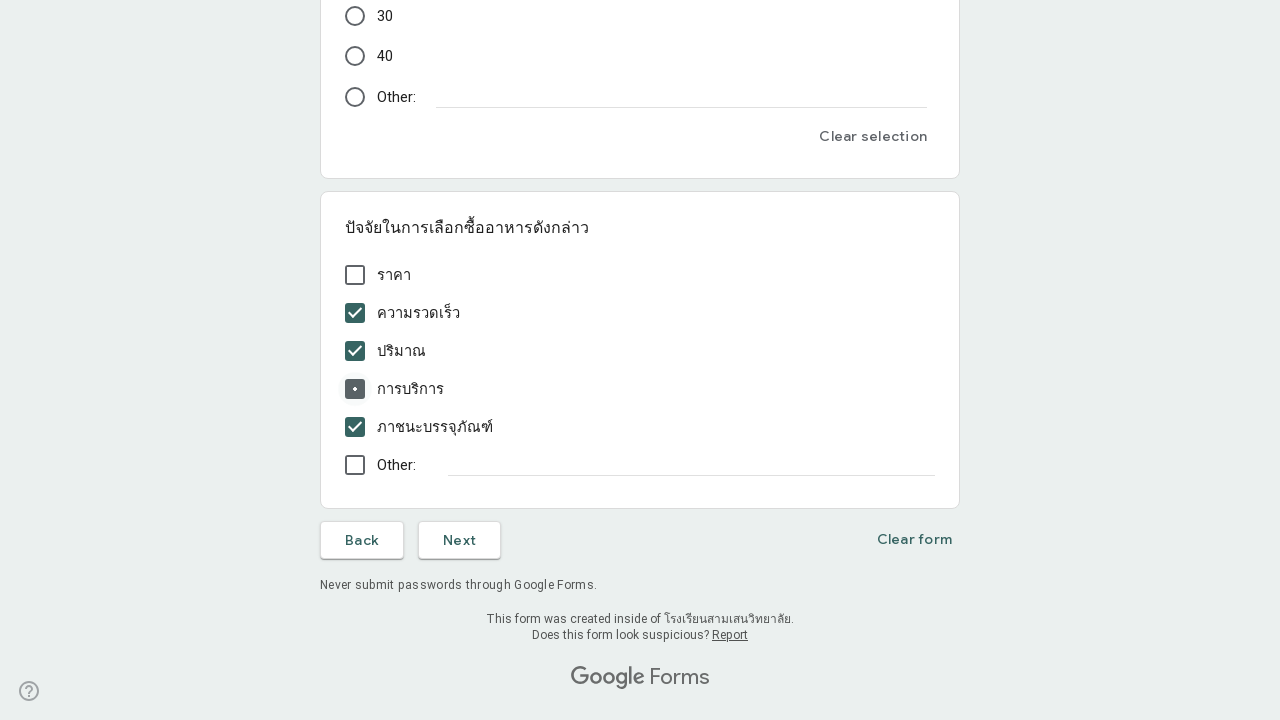

Page 2, Question 9: Checked checkbox 1 of 1 at (355, 427) on [role="listitem"] >> nth=8 >> [role="checkbox"] >> nth=0
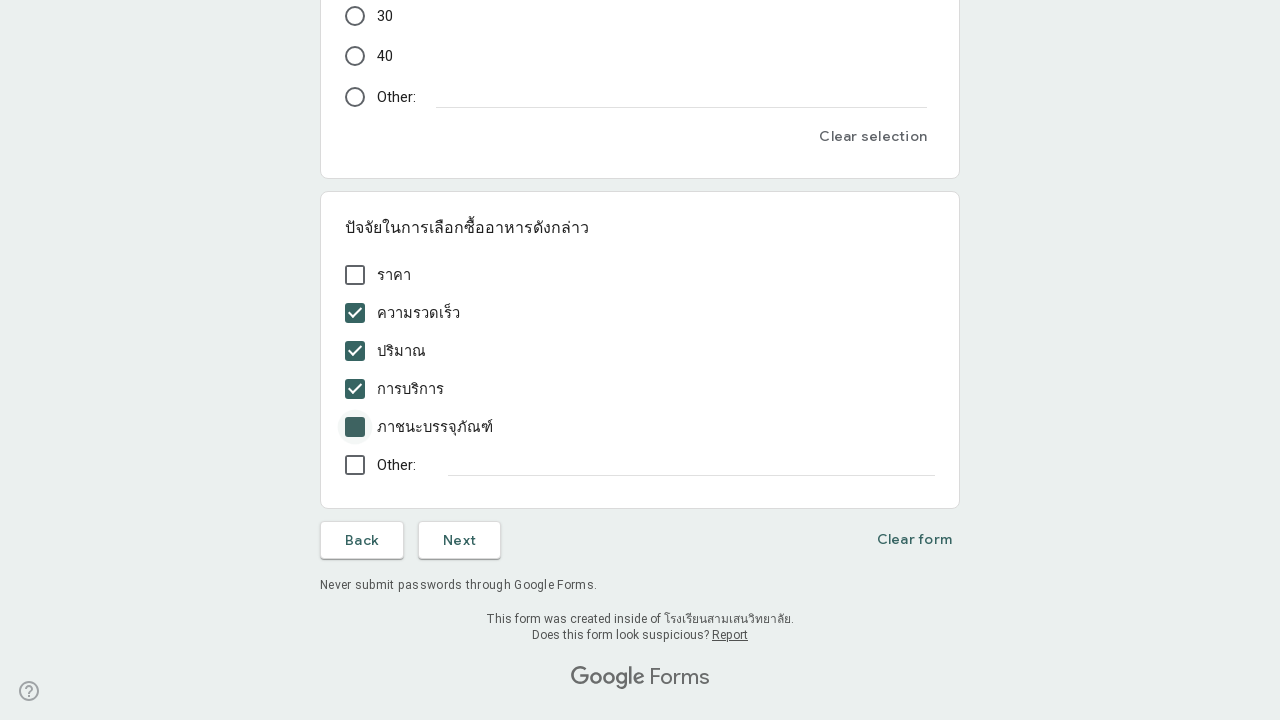

Page 2: Clicked Next button to proceed to page 3 at (460, 540) on [jsname="OCpkoe"]
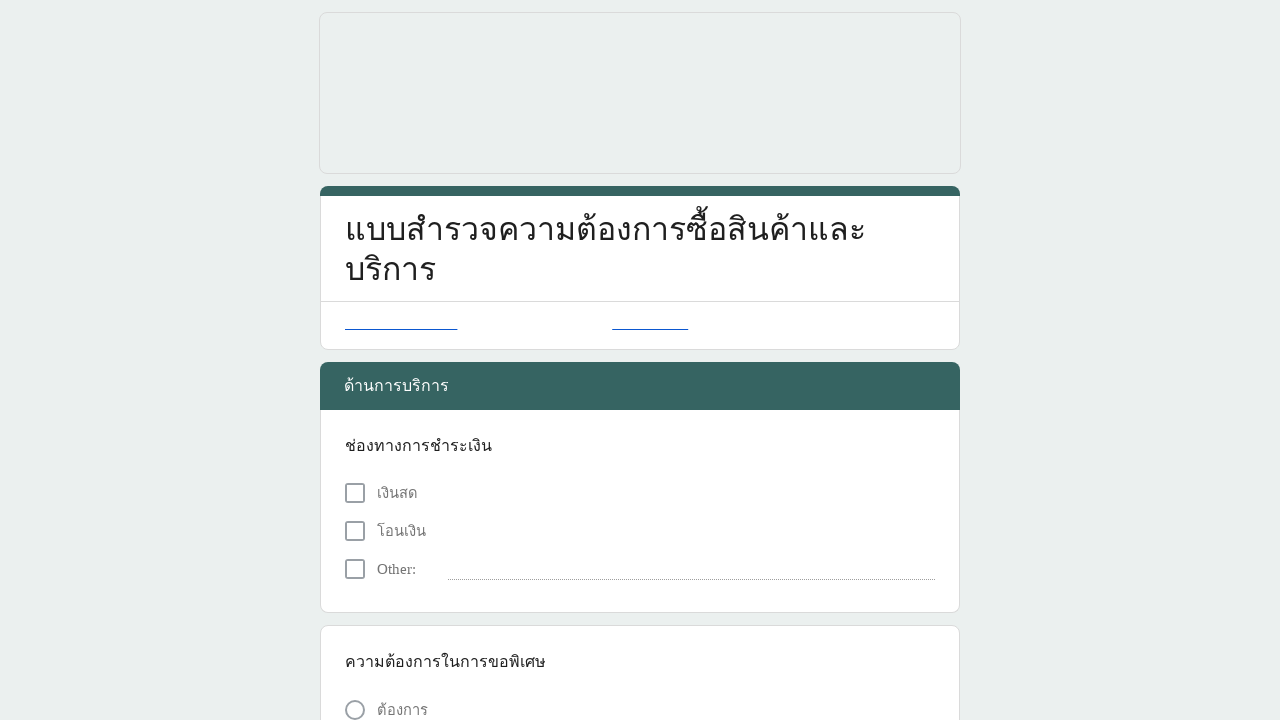

Waited for page transition animation
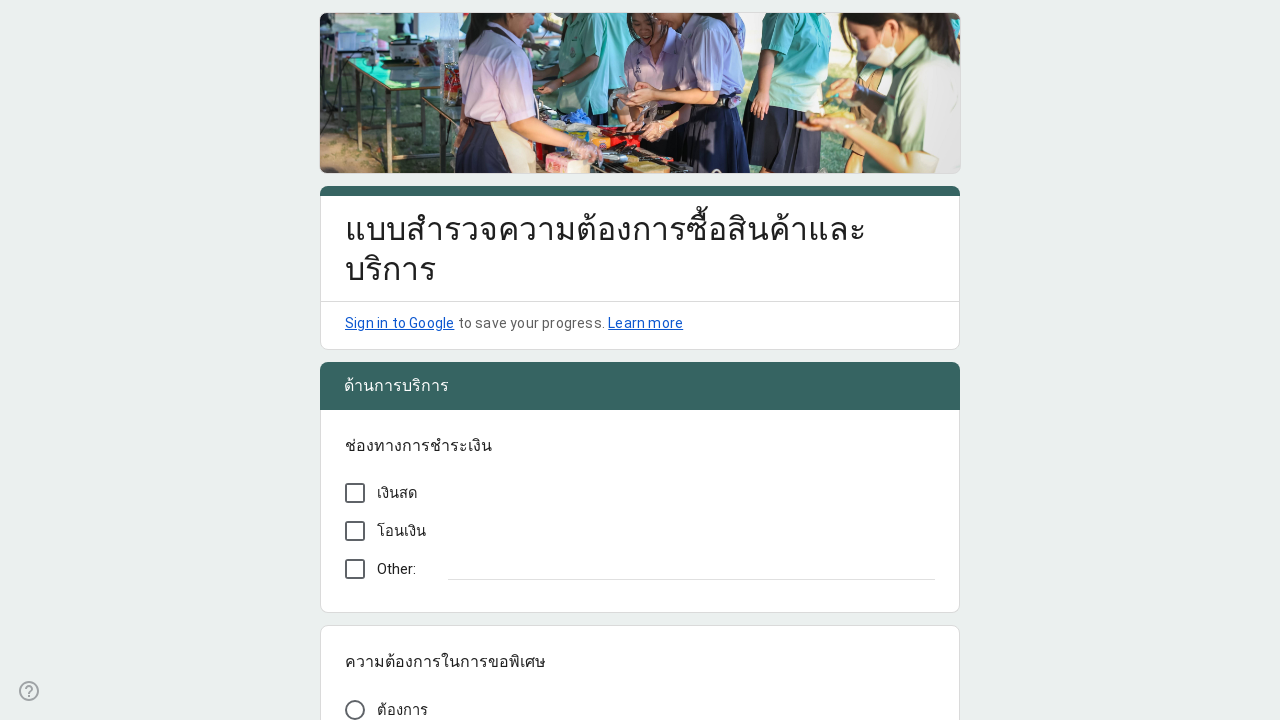

Page 3: Questions loaded and visible
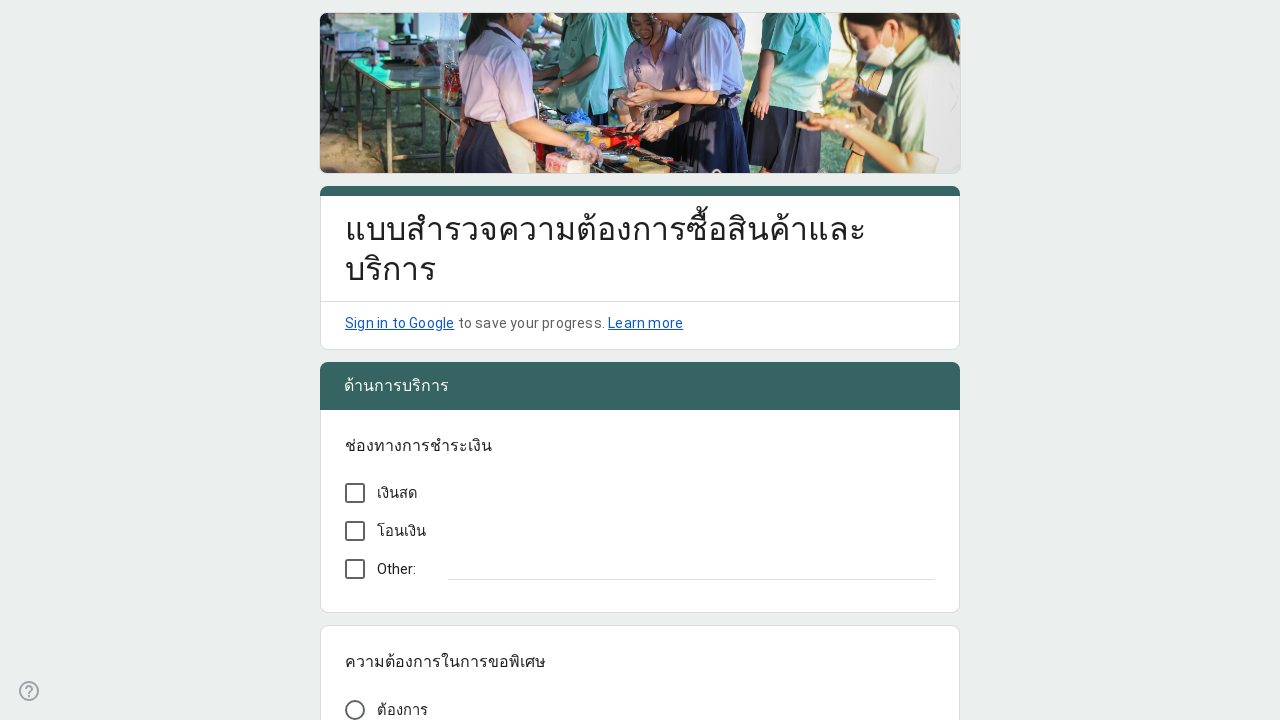

Page 3: Found 8 questions
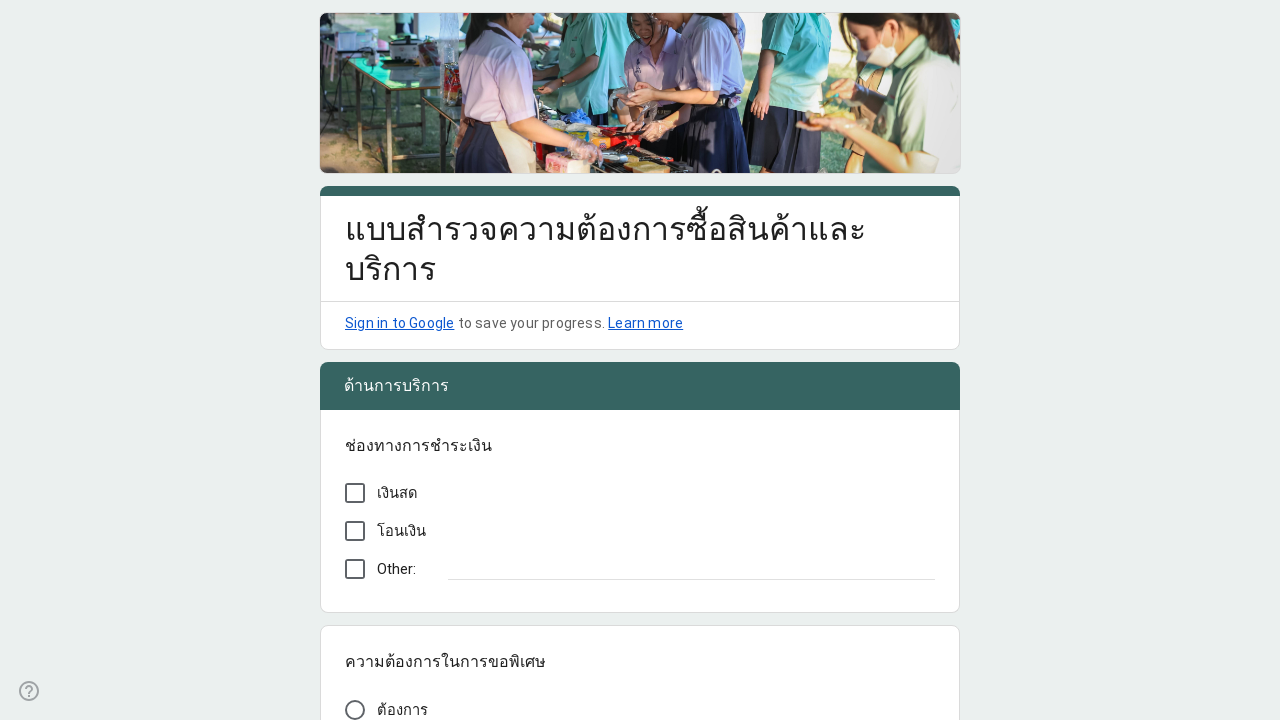

Page 3, Question 2: Checked checkbox 1 of 1 at (355, 493) on [role="listitem"] >> nth=1 >> [role="checkbox"] >> nth=0
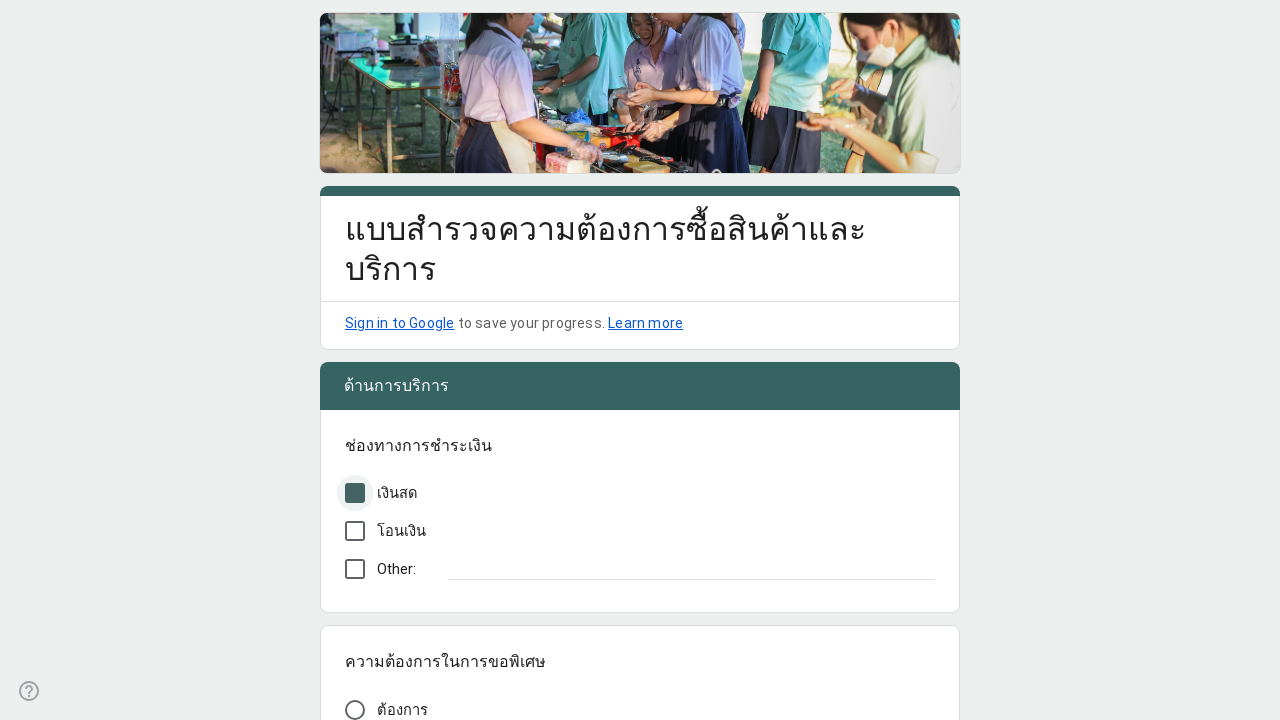

Page 3, Question 3: Checked checkbox 1 of 1 at (355, 493) on [role="listitem"] >> nth=2 >> [role="checkbox"] >> nth=0
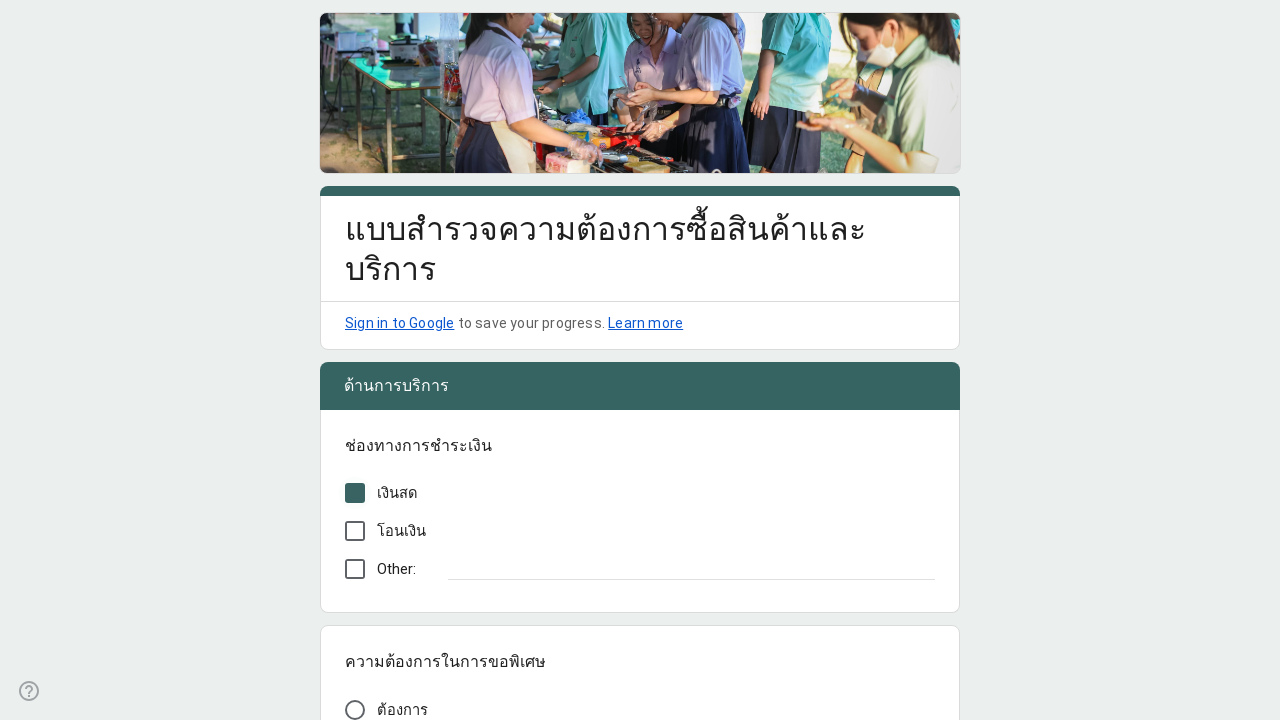

Page 3, Question 4: Checked checkbox 1 of 1 at (355, 531) on [role="listitem"] >> nth=3 >> [role="checkbox"] >> nth=0
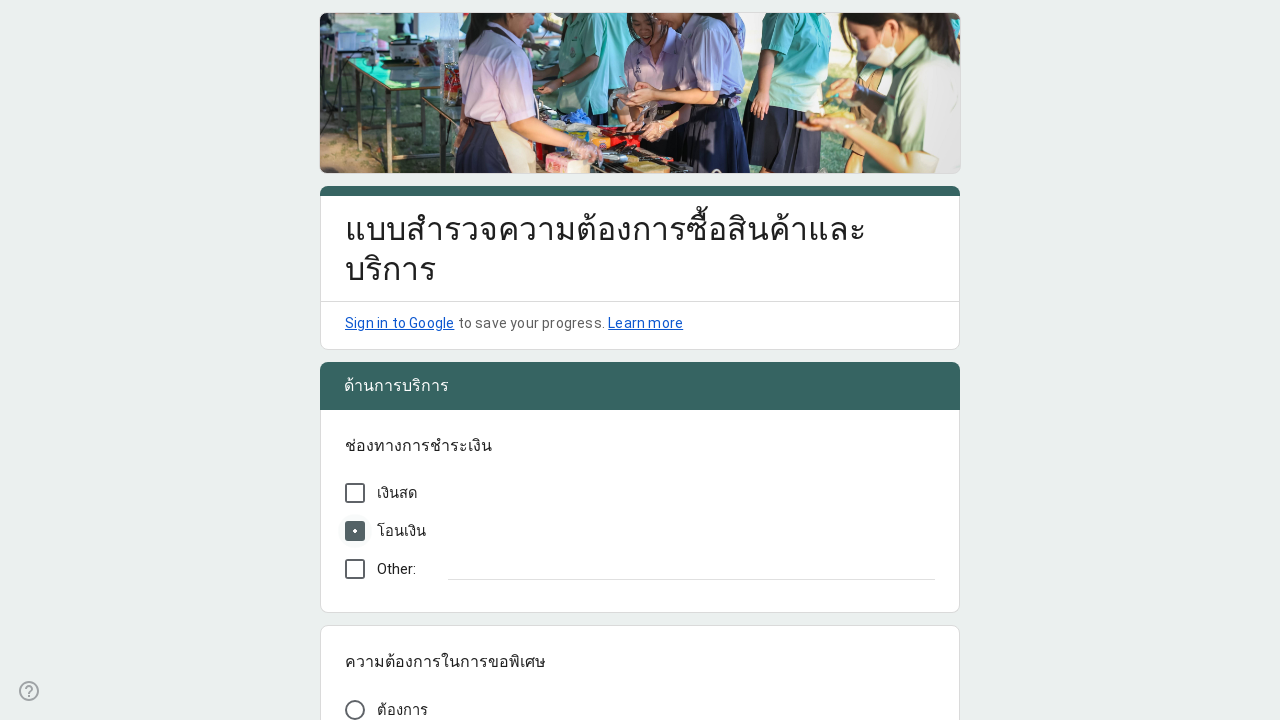

Page 3, Question 6: Selected random radio button option at (355, 710) on [role="listitem"] >> nth=5 >> [role="radio"] >> nth=0
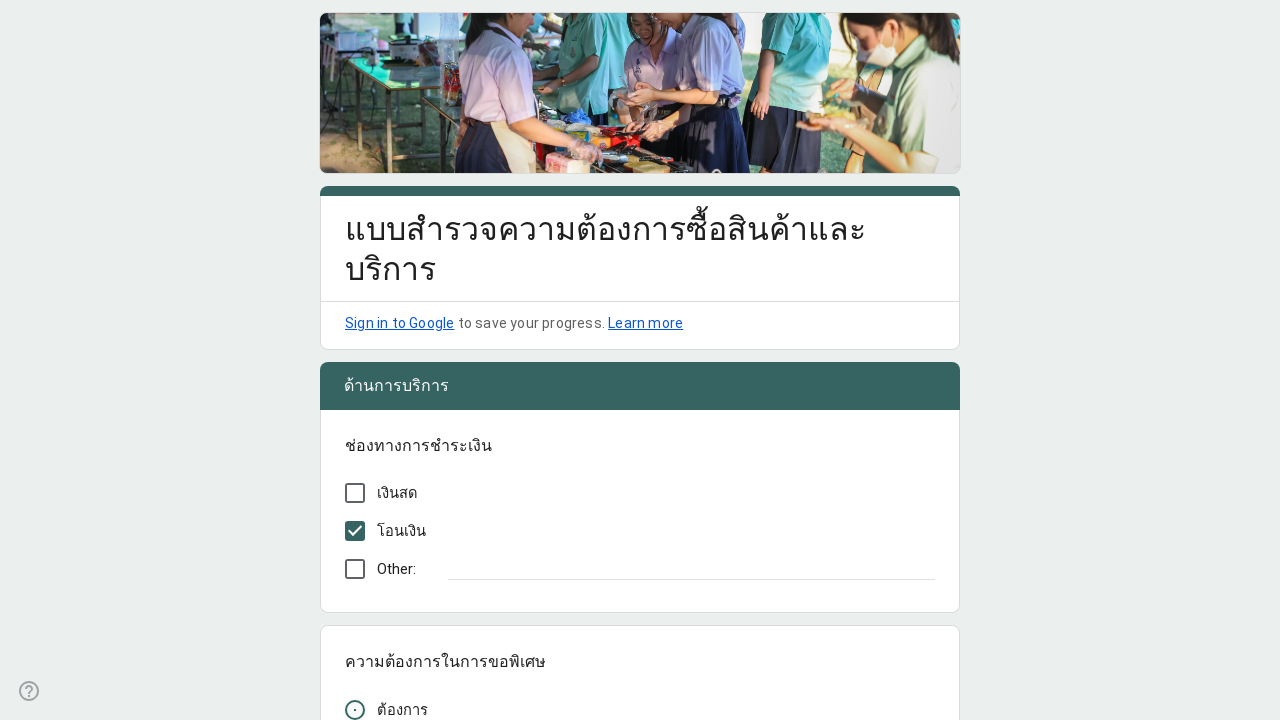

Page 3, Question 7: Filled text field with 'Sample response' on [role="listitem"] >> nth=6 >> [type="text"]
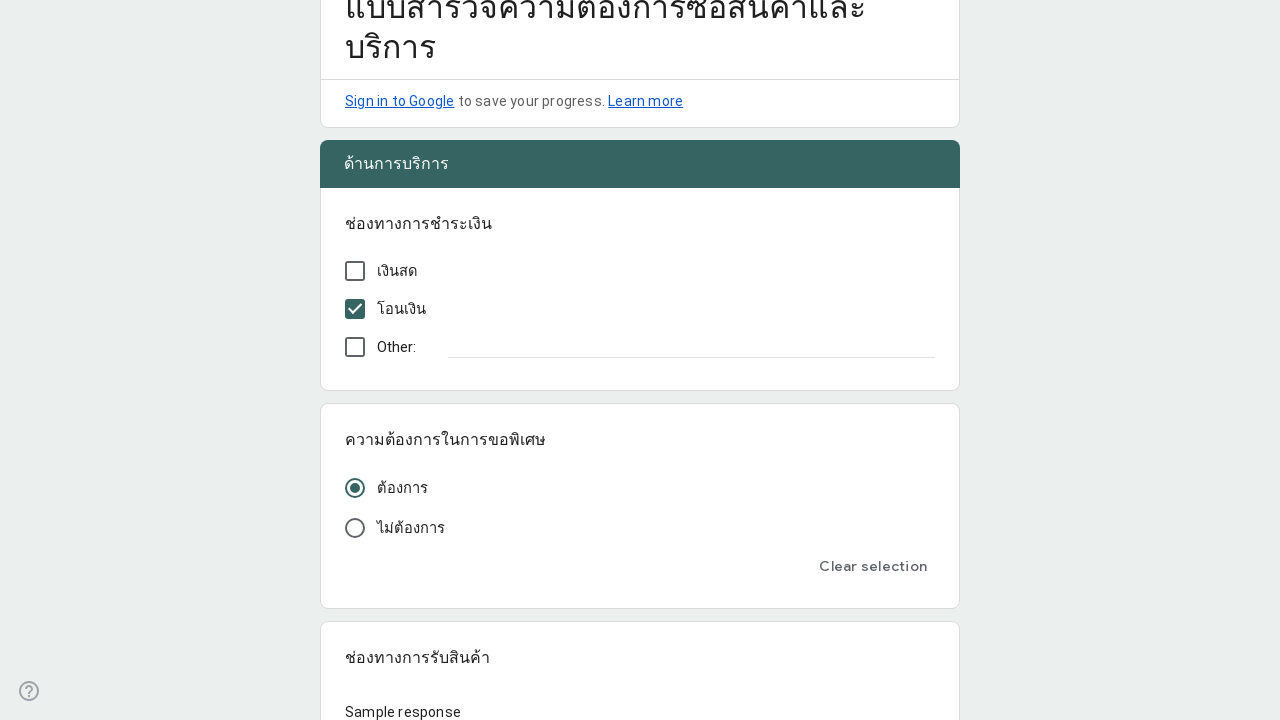

Page 3, Question 8: Filled text field with 'Sample response' on [role="listitem"] >> nth=7 >> [type="text"]
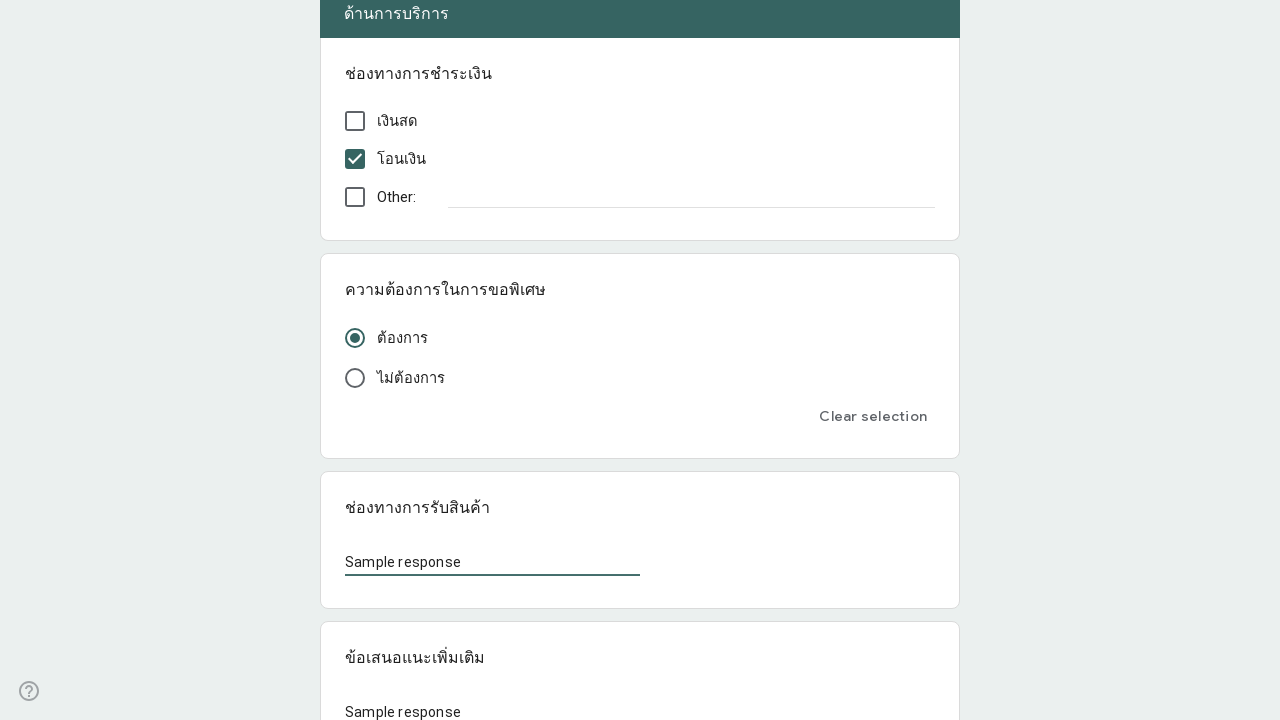

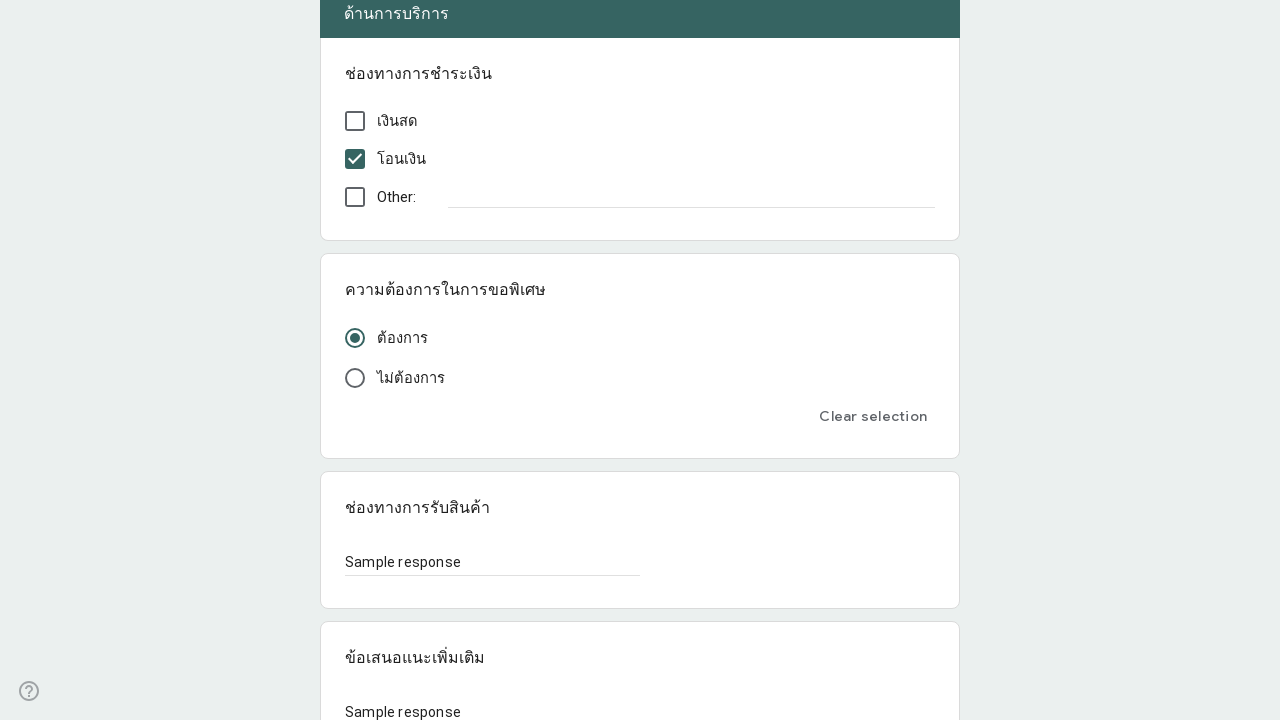